Tests dynamic controls on a page by interacting with checkboxes and text fields, clicking remove/enable/disable buttons and verifying the state changes

Starting URL: https://the-internet.herokuapp.com/dynamic_controls

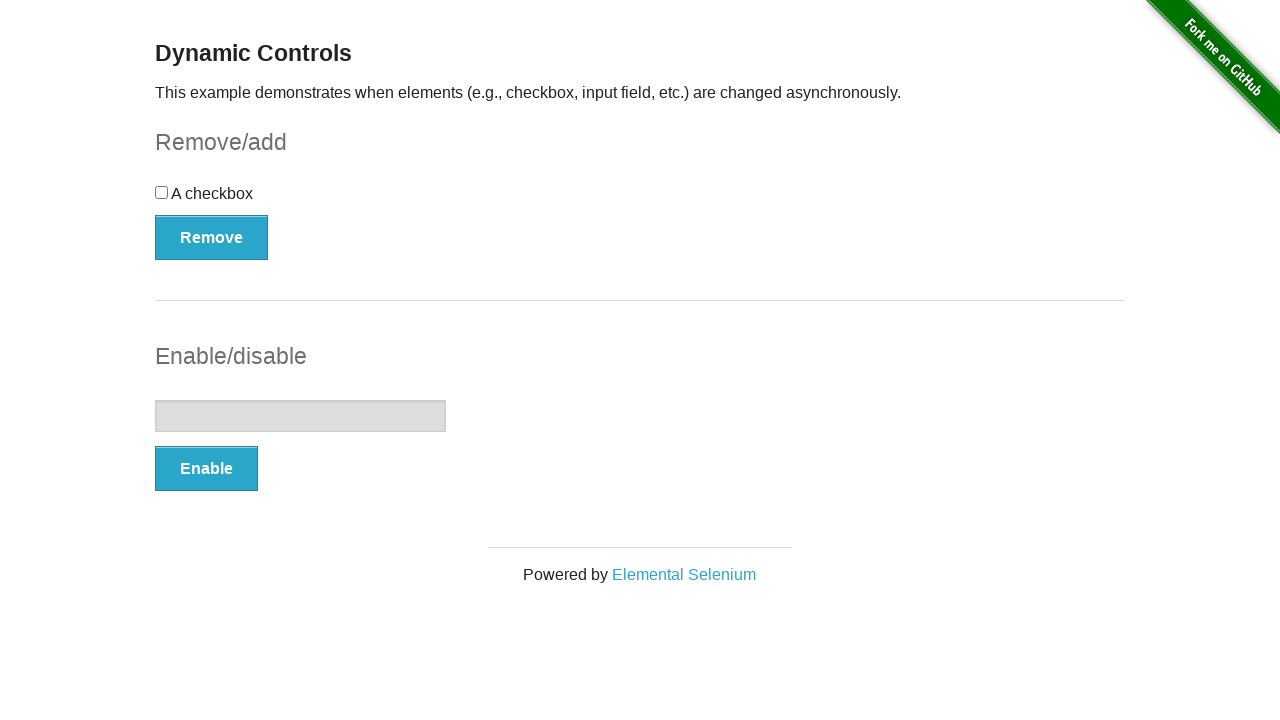

Clicked checkbox to toggle its state at (162, 192) on xpath=//input[@type='checkbox']
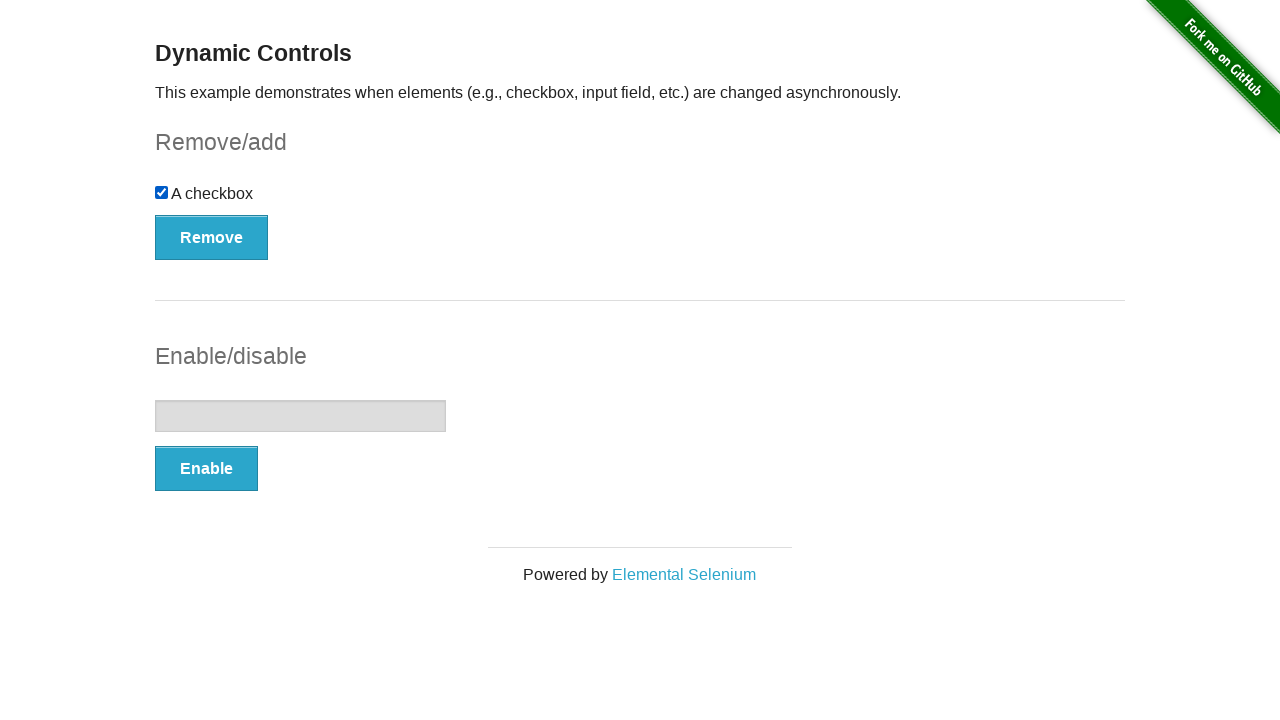

Clicked Remove button at (212, 237) on xpath=//button[text()='Remove']
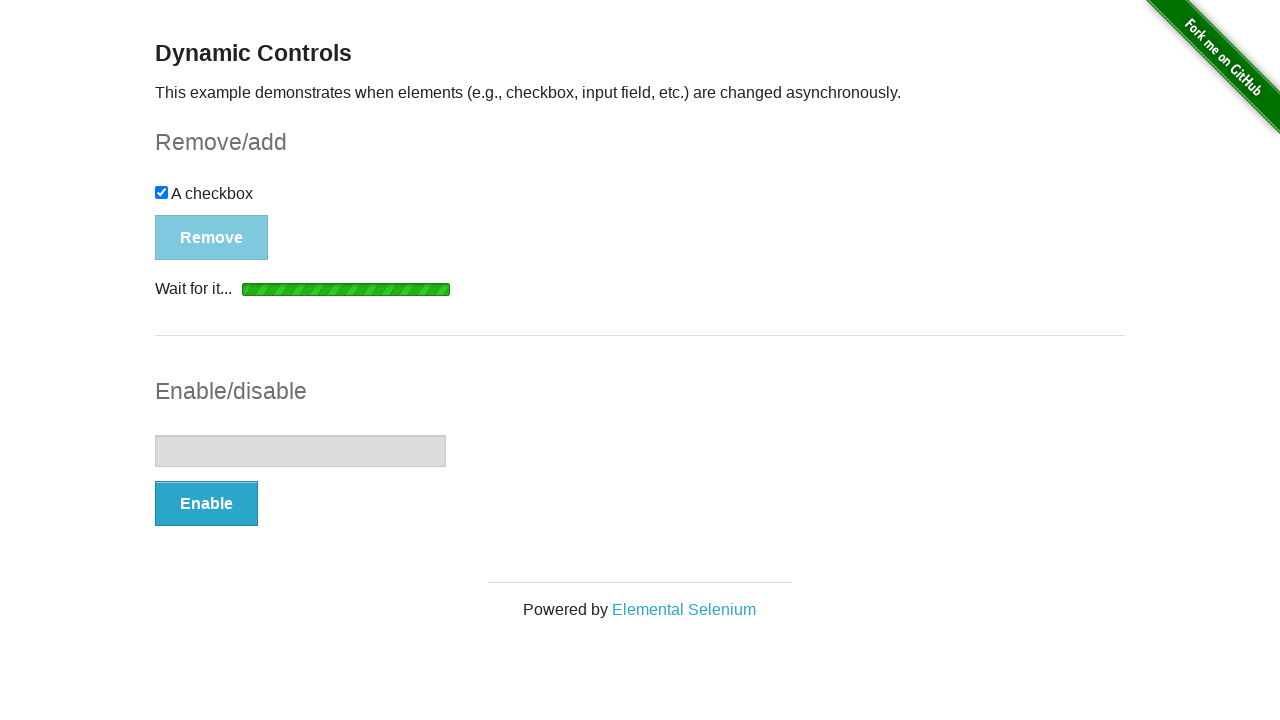

Verified removal message appeared
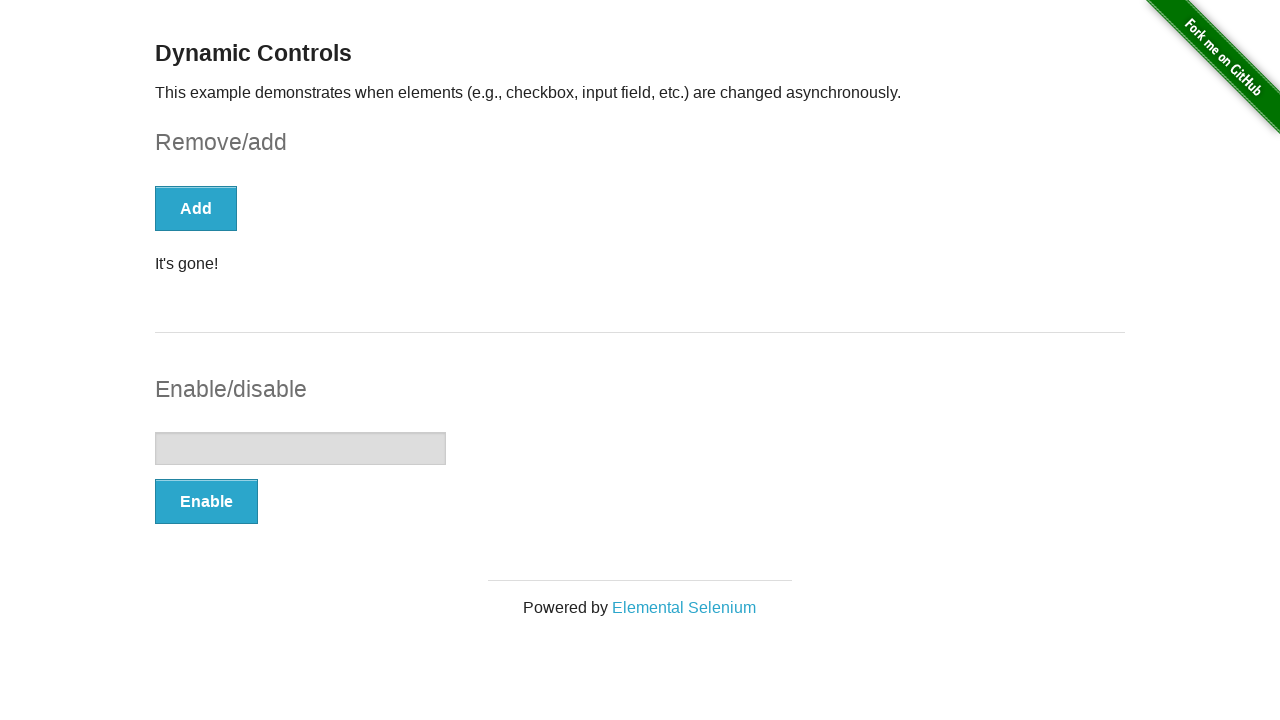

Clicked Enable button at (206, 501) on xpath=//button[text()='Enable']
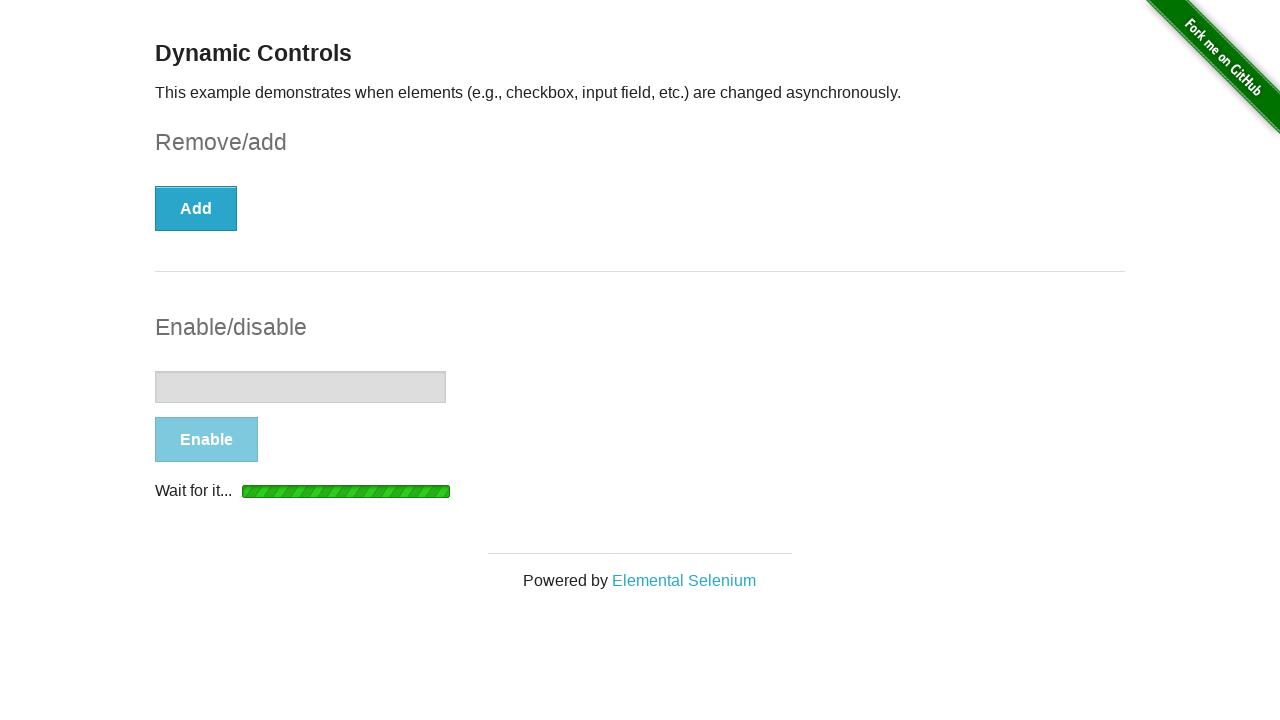

Verified enabled message appeared
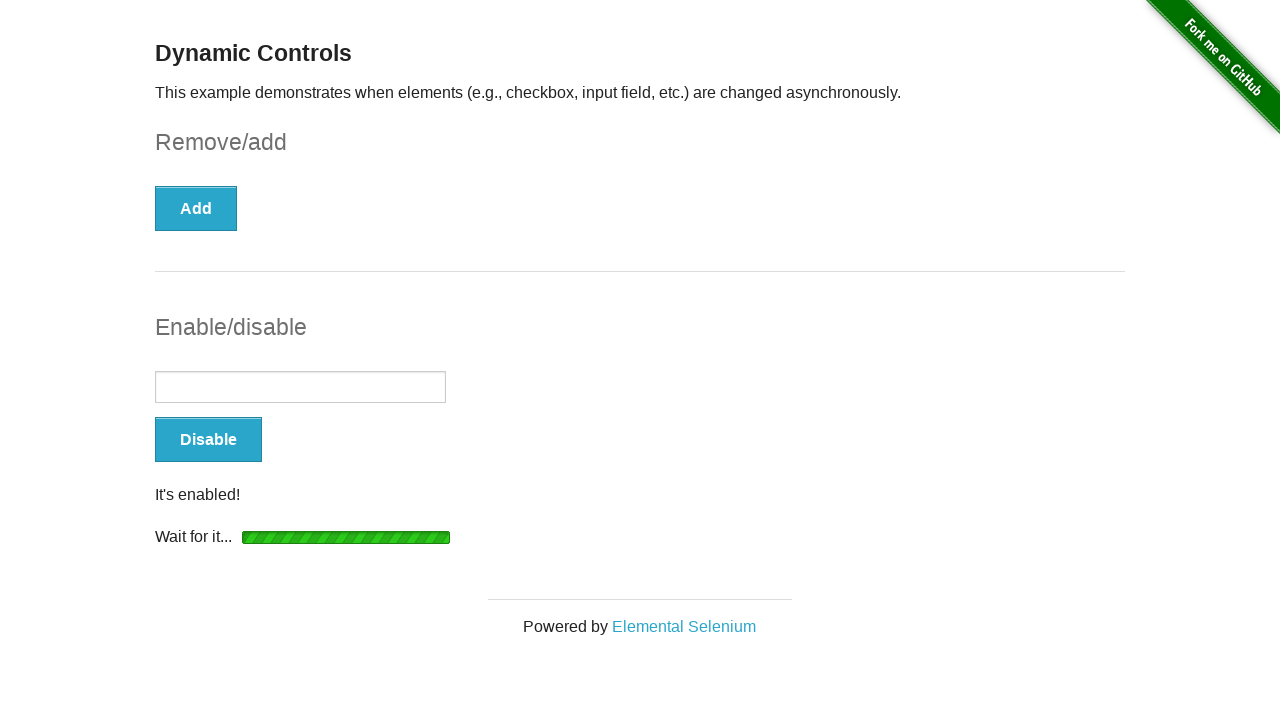

Entered 'test text' into text field on //input[@type='text']
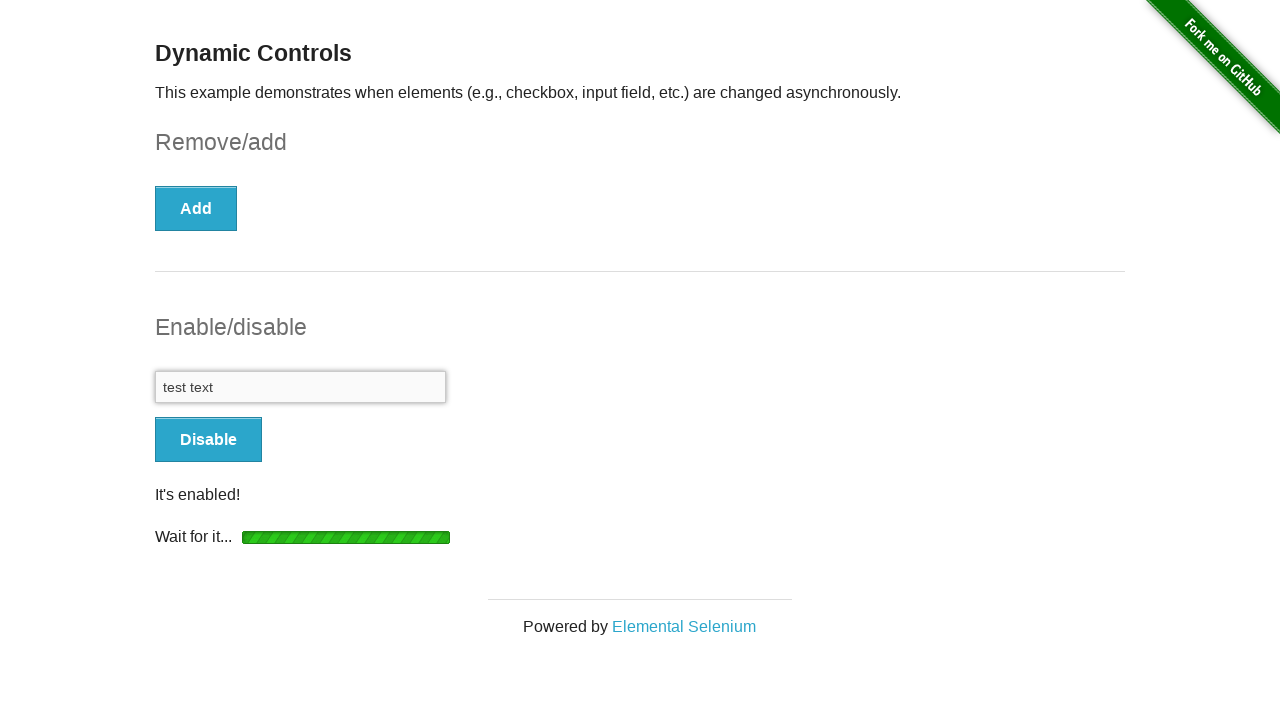

Clicked Disable button at (208, 440) on xpath=//button[text()='Disable']
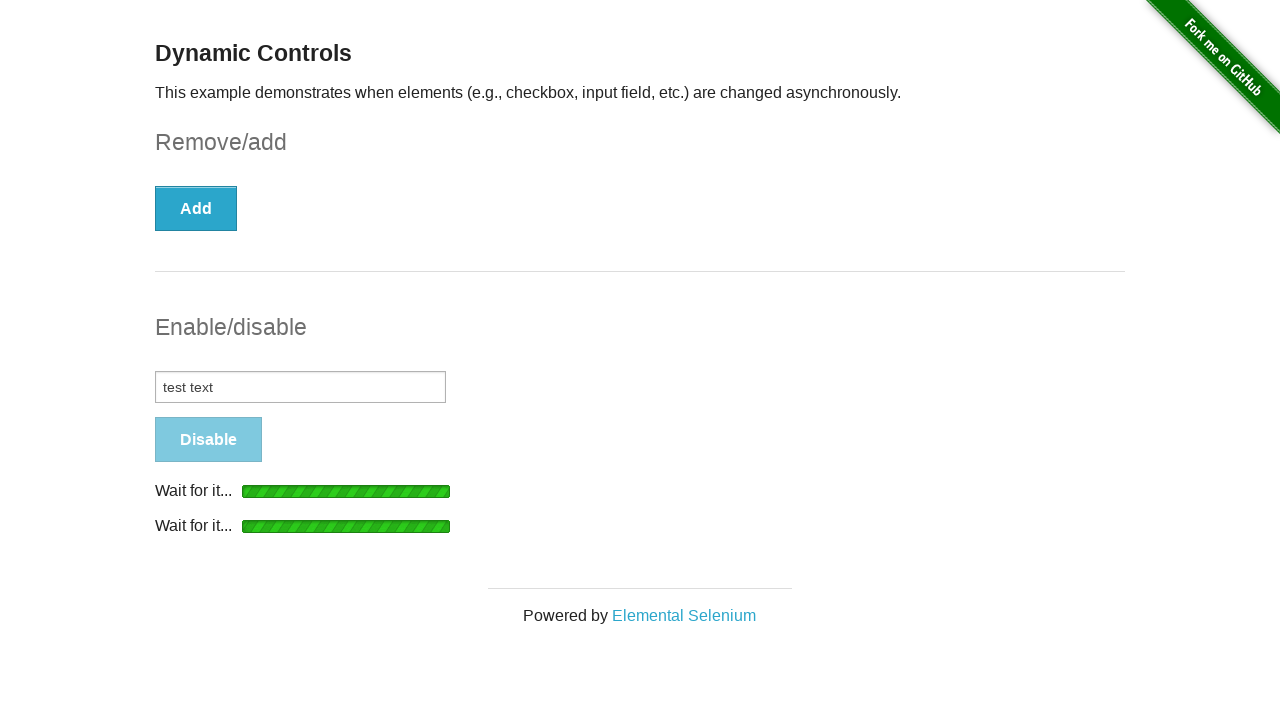

Verified disabled message appeared
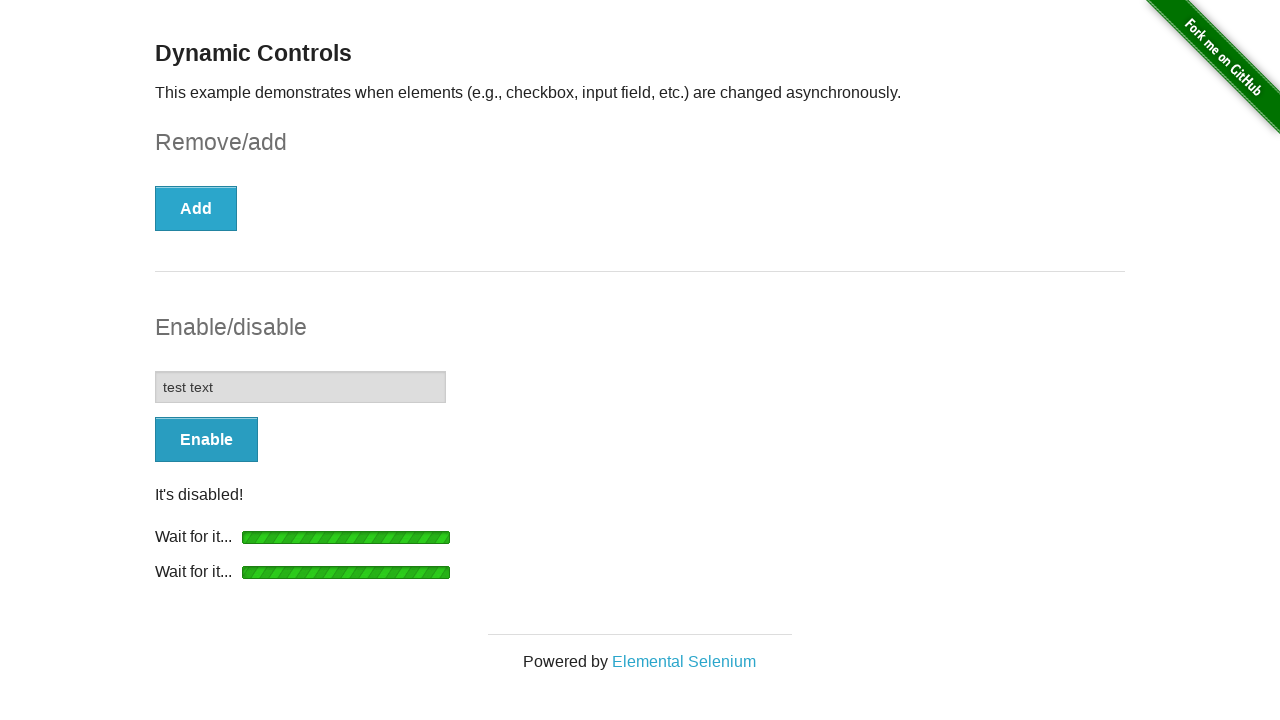

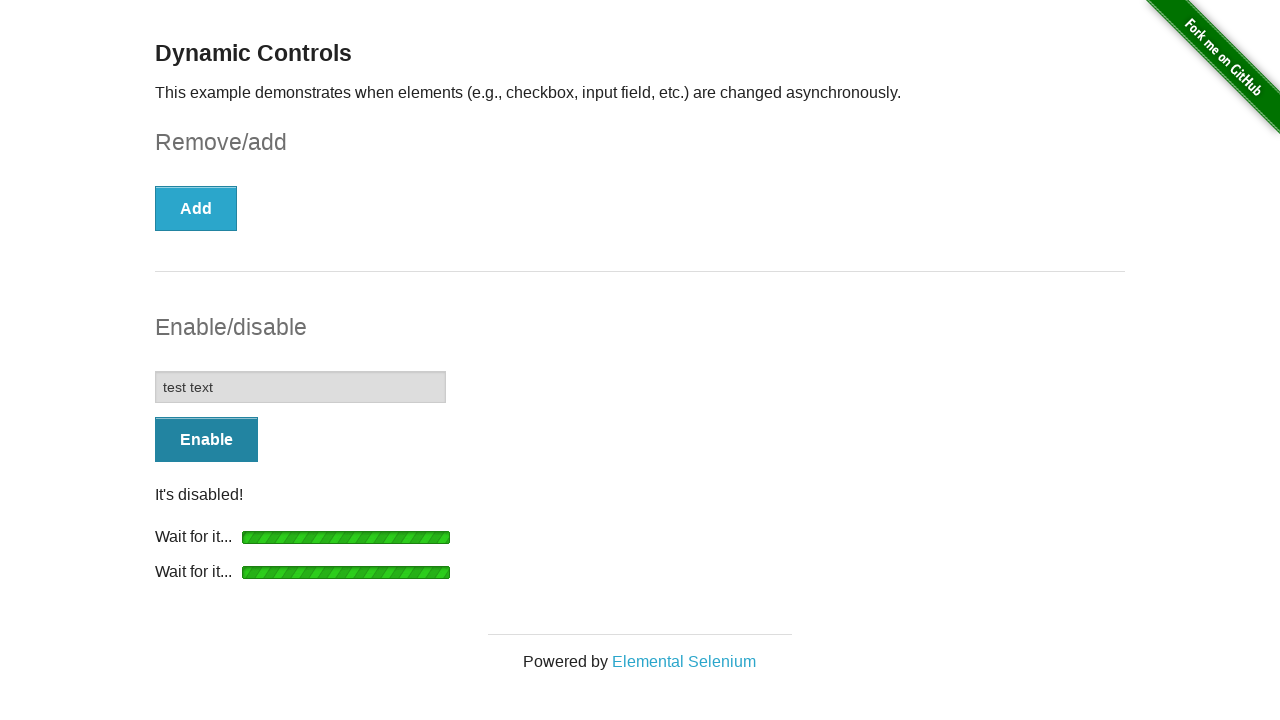